Tests the Playwright documentation site by clicking the "Get started" link and verifying that the Installation heading is visible on the resulting page.

Starting URL: https://playwright.dev/

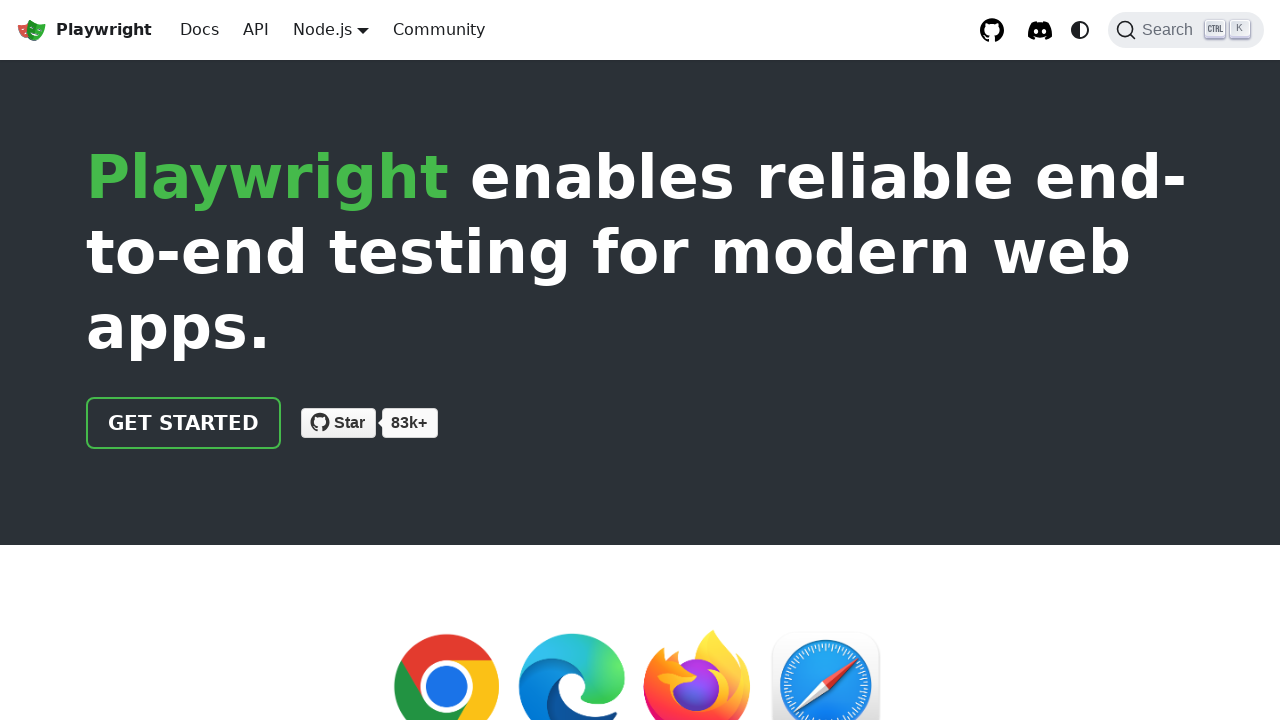

Navigated to Playwright documentation site
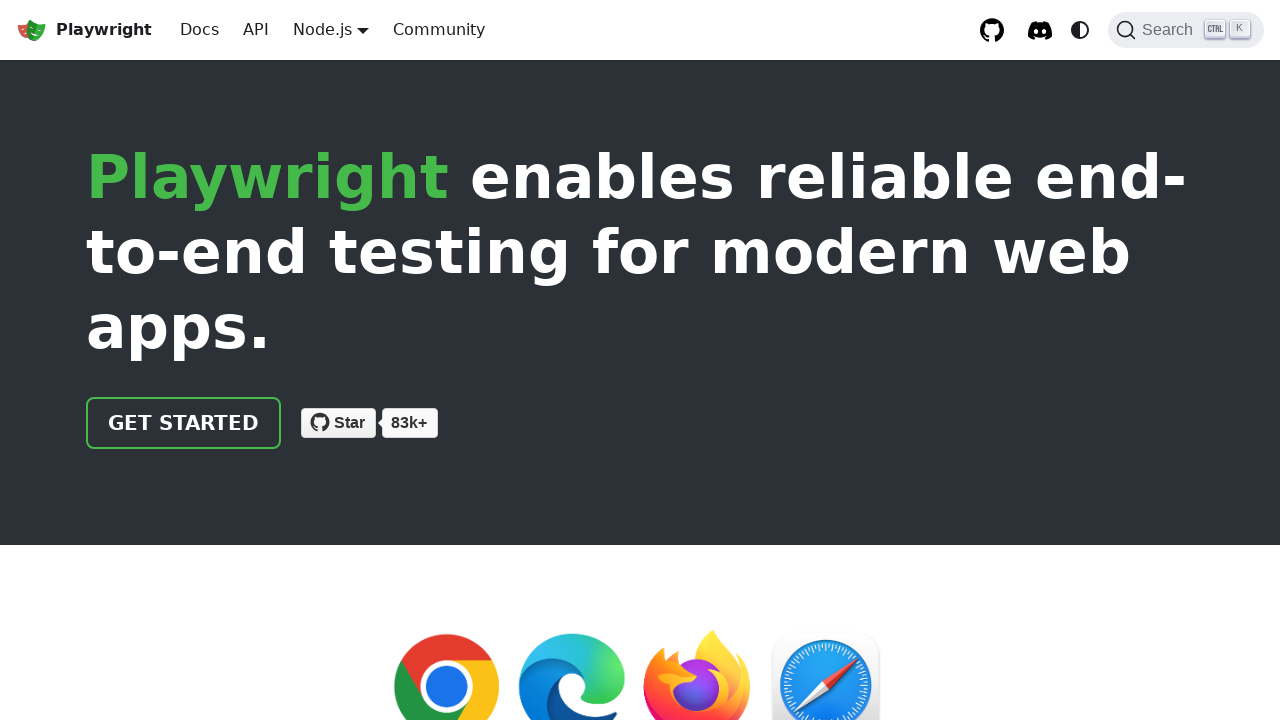

Clicked the 'Get started' link at (184, 423) on internal:role=link[name="Get started"i]
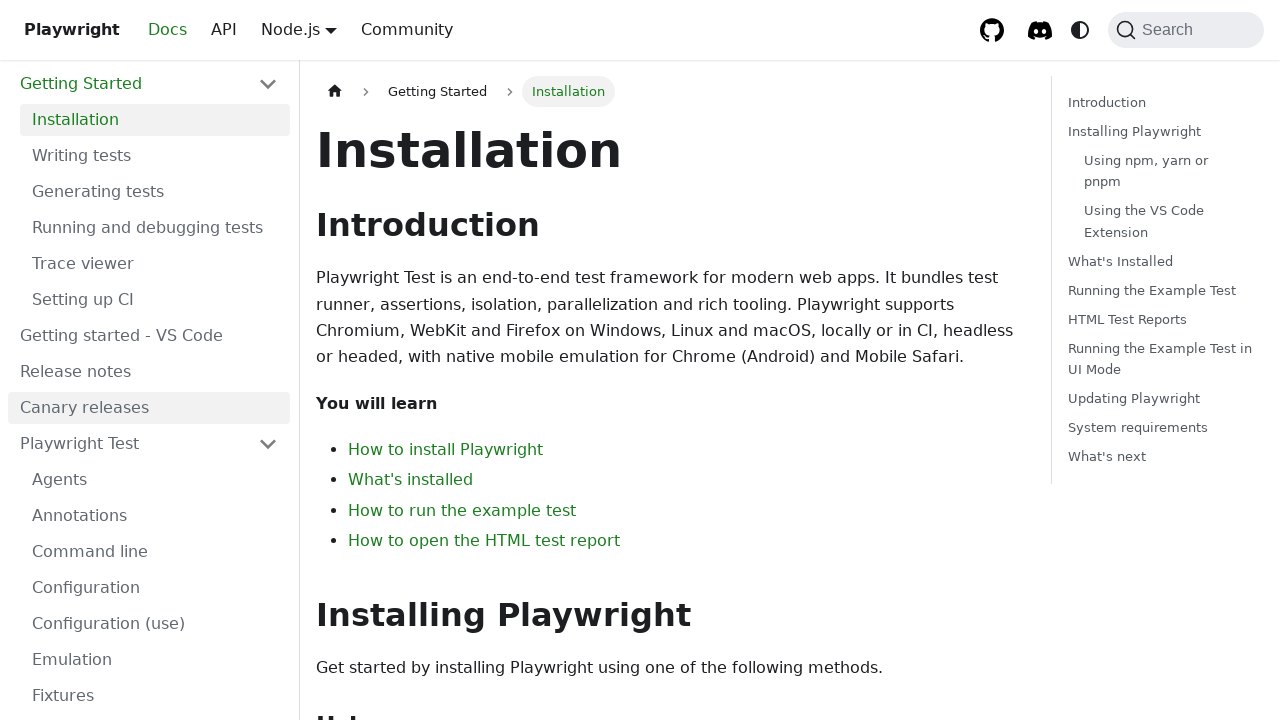

Installation heading is now visible
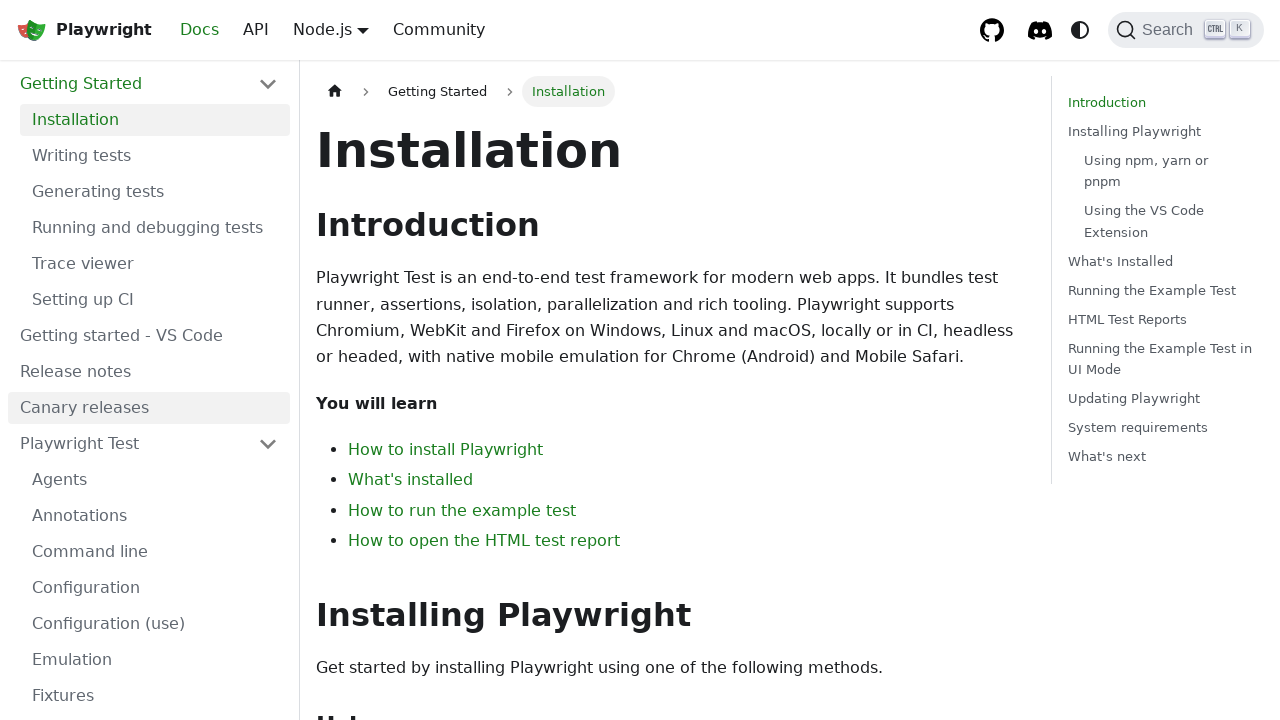

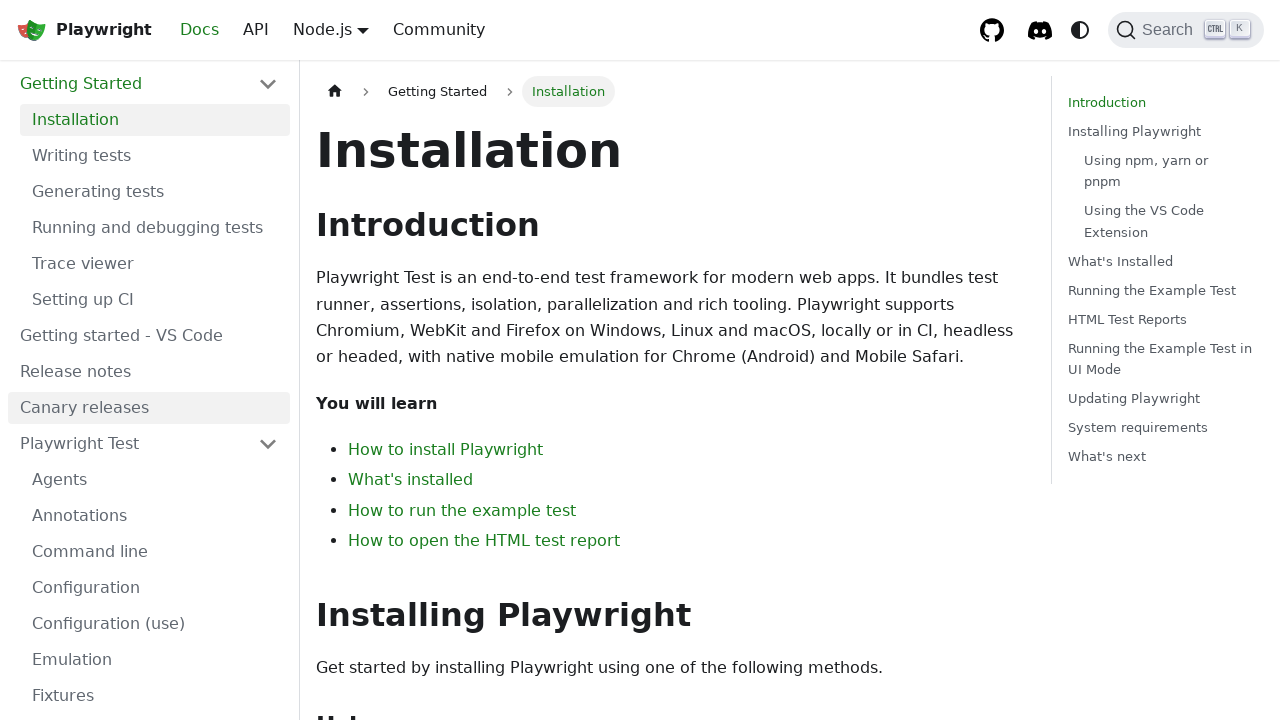